Navigates to Rediff mail login page and clicks on the "Forgot Password" link using partial link text

Starting URL: https://mail.rediff.com/cgi-bin/login.cgi

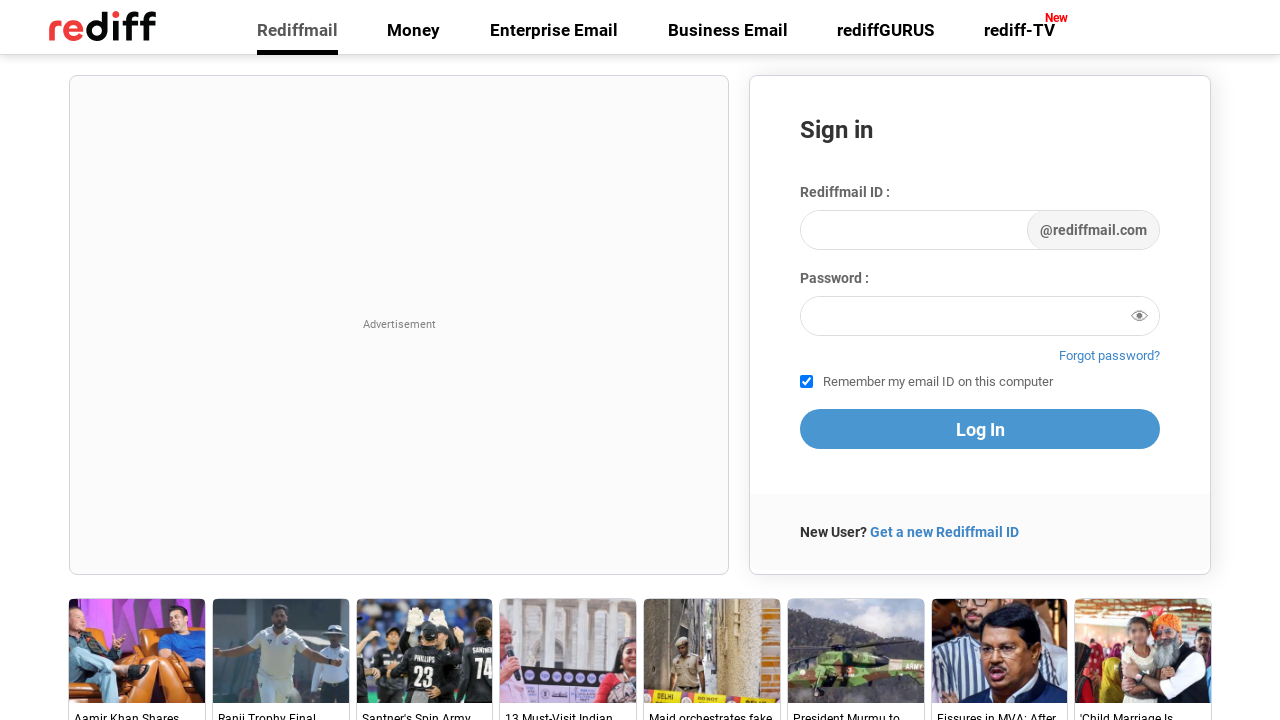

Navigated to Rediff mail login page
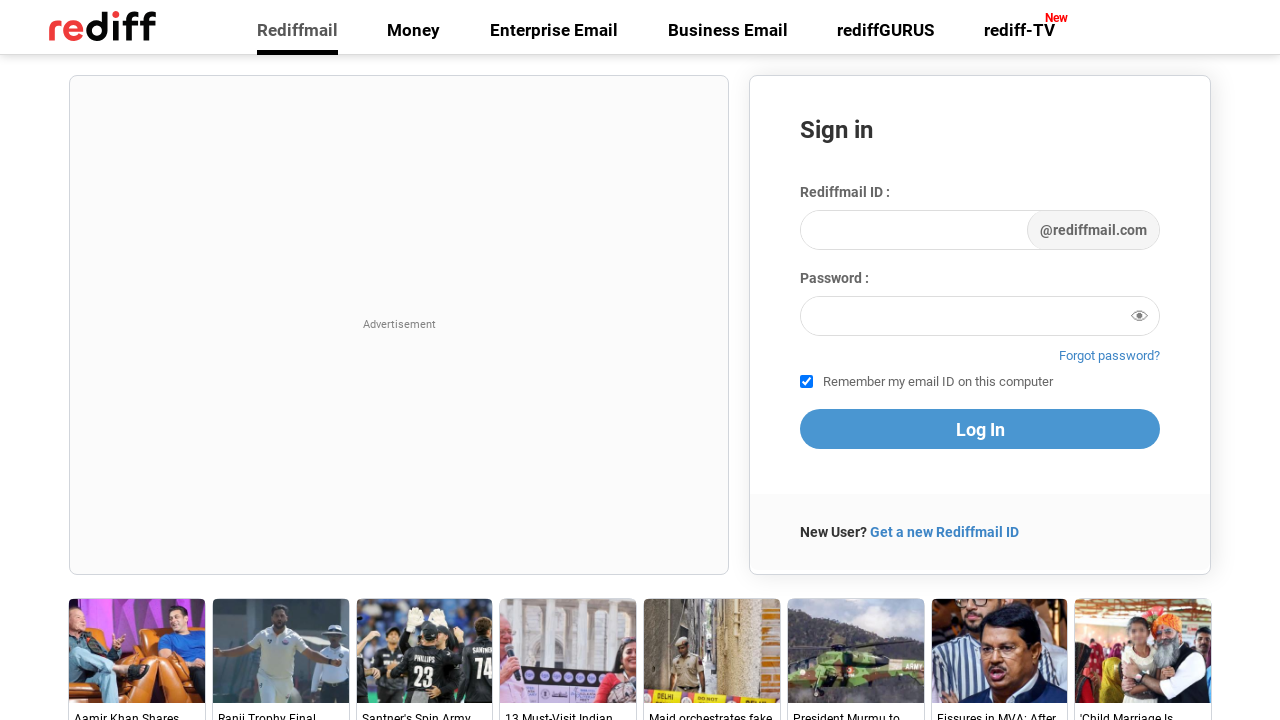

Clicked on 'Forgot Password' link using partial link text at (1110, 356) on internal:text="Forgot"i
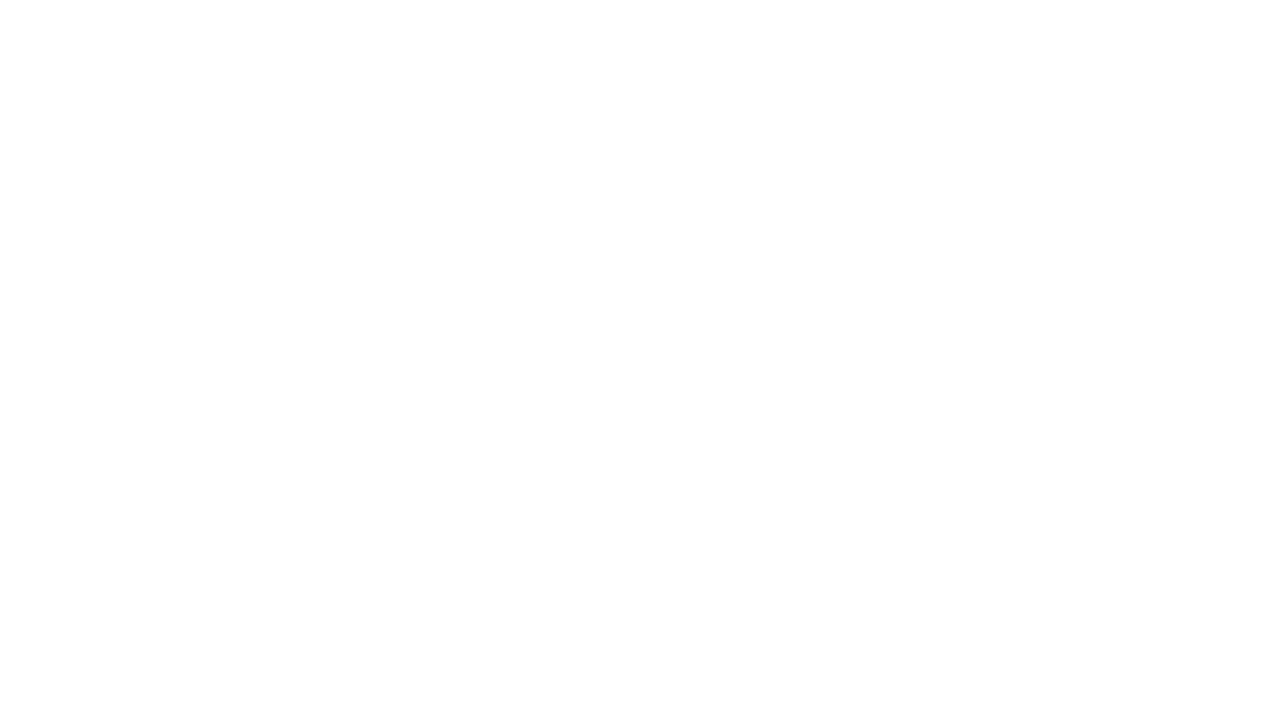

Waited 1 second for page to load
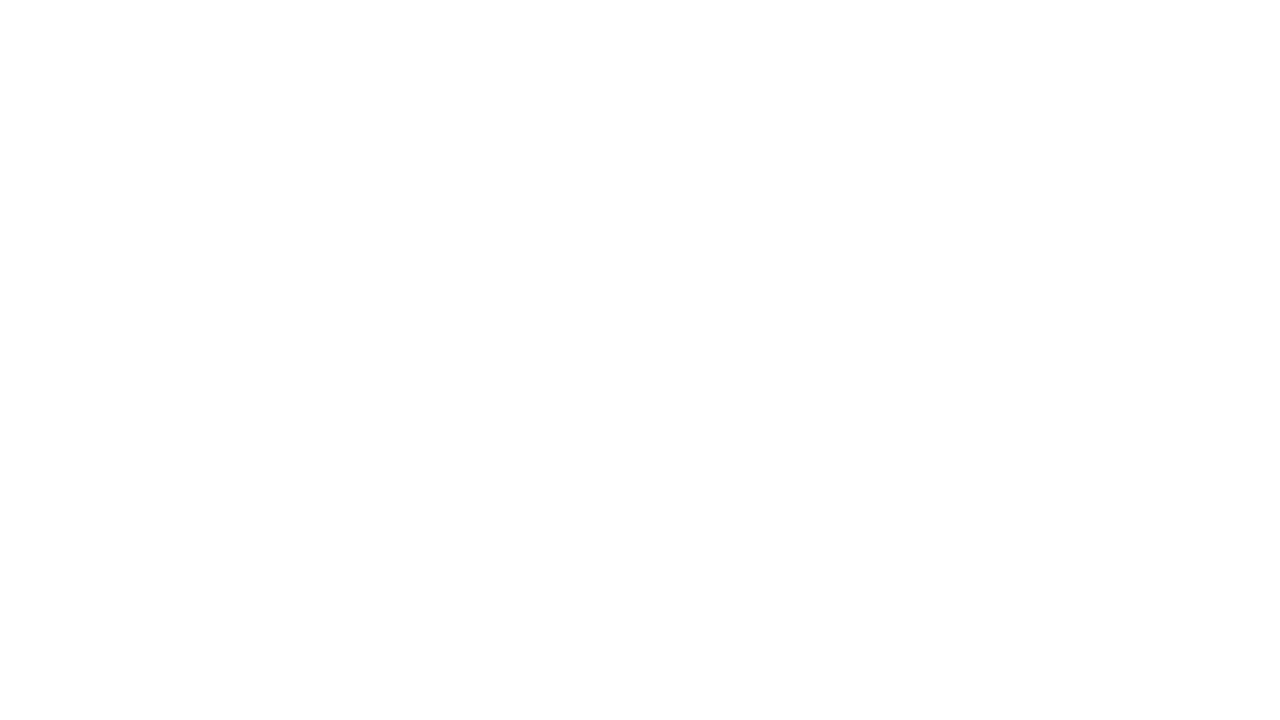

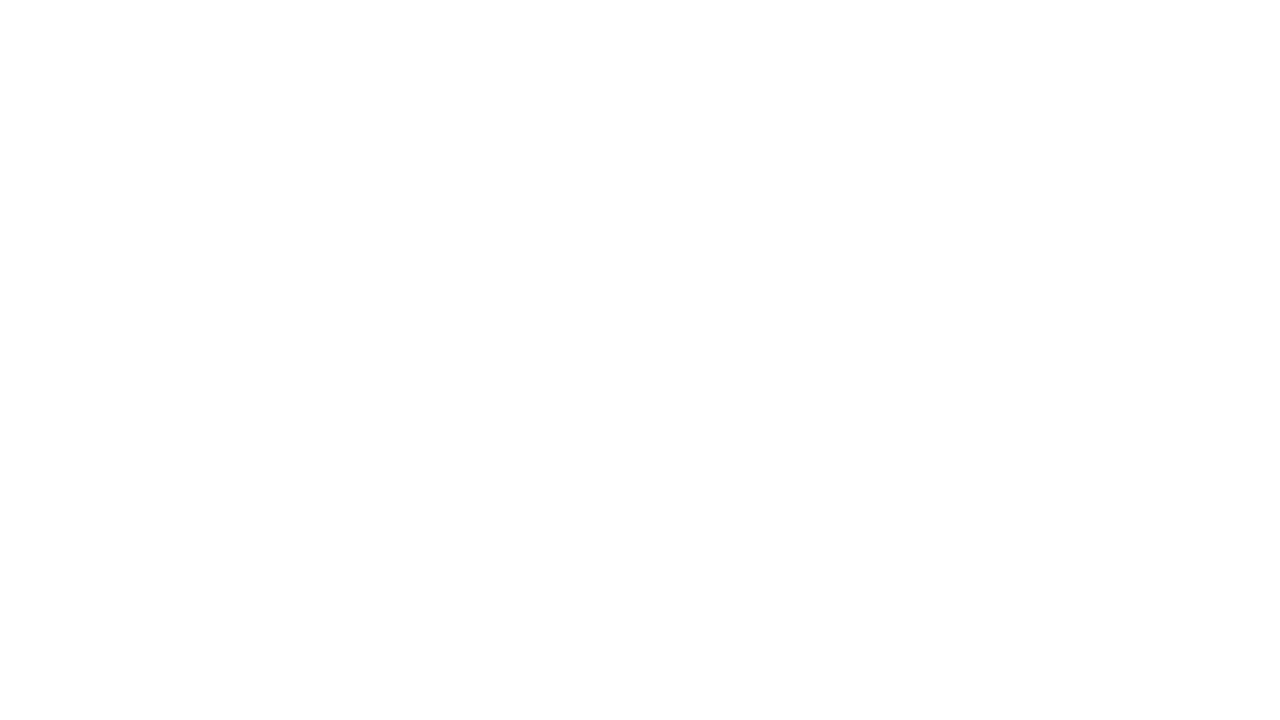